Clicks the prompt alert button, enters text, accepts it, and verifies the entered text is displayed

Starting URL: https://demoqa.com/alerts

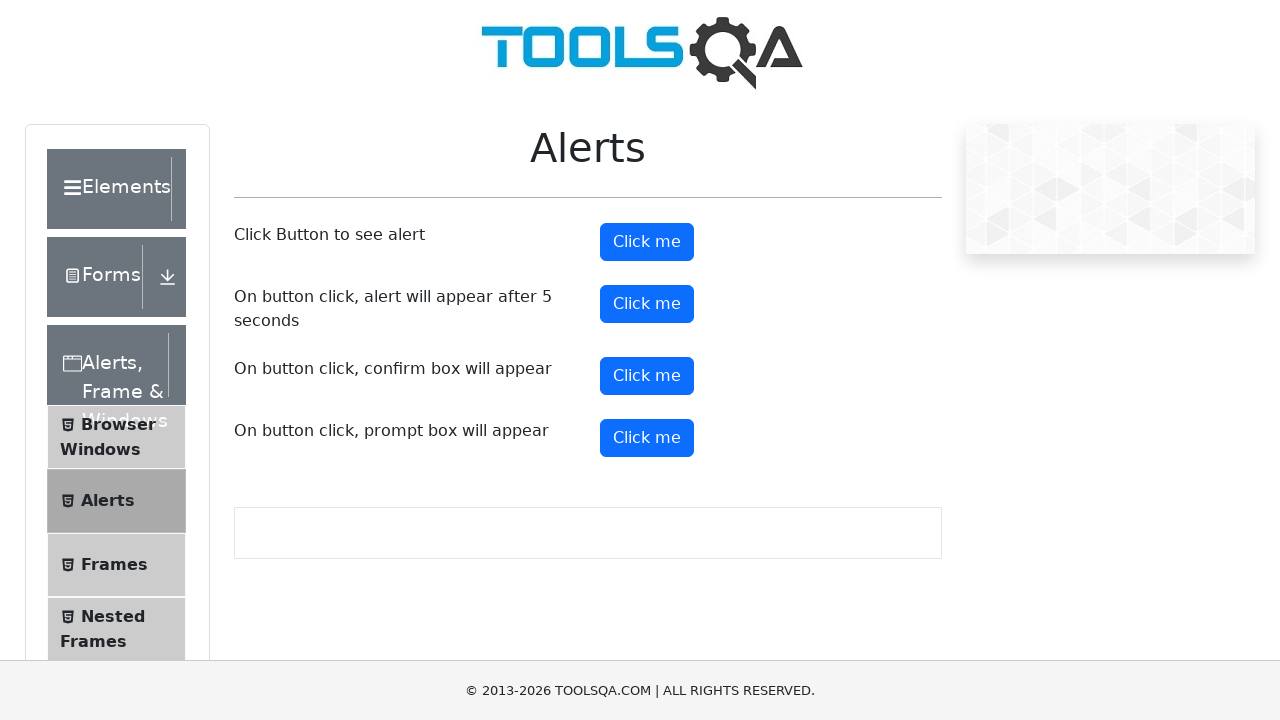

Set up dialog handler to accept prompt with 'Playwright Testing'
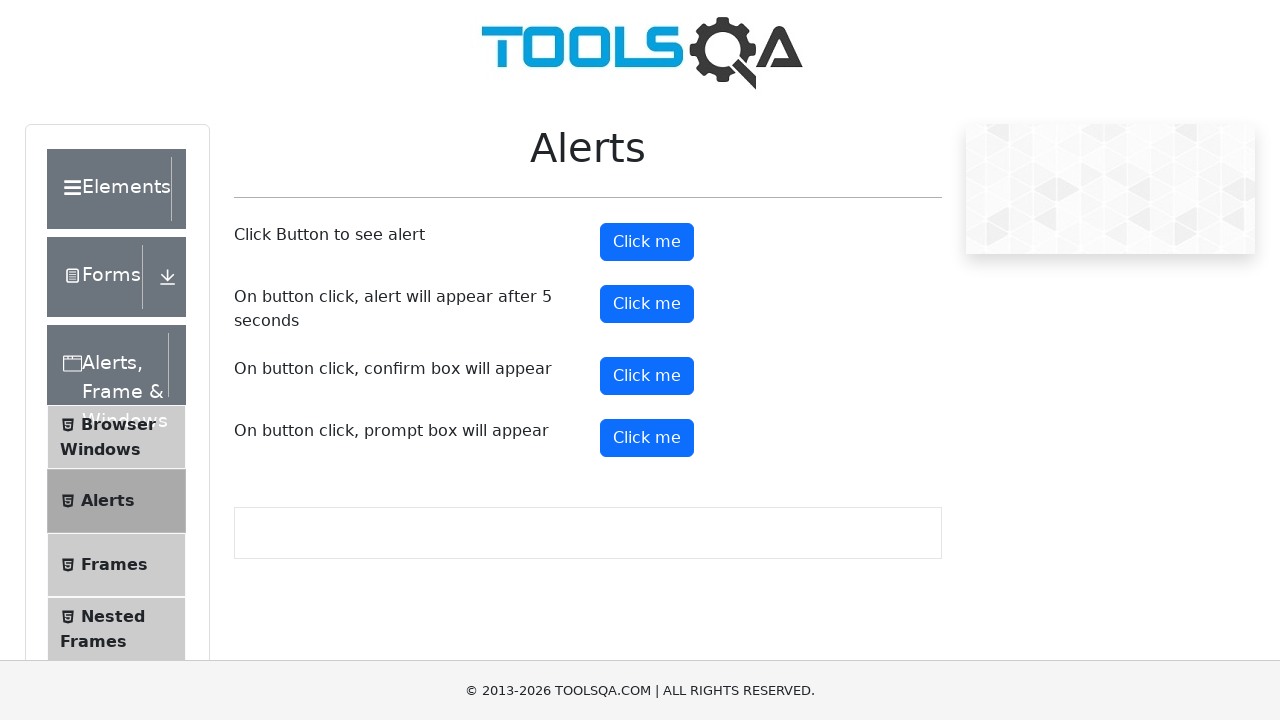

Clicked the prompt alert button at (647, 438) on #promtButton
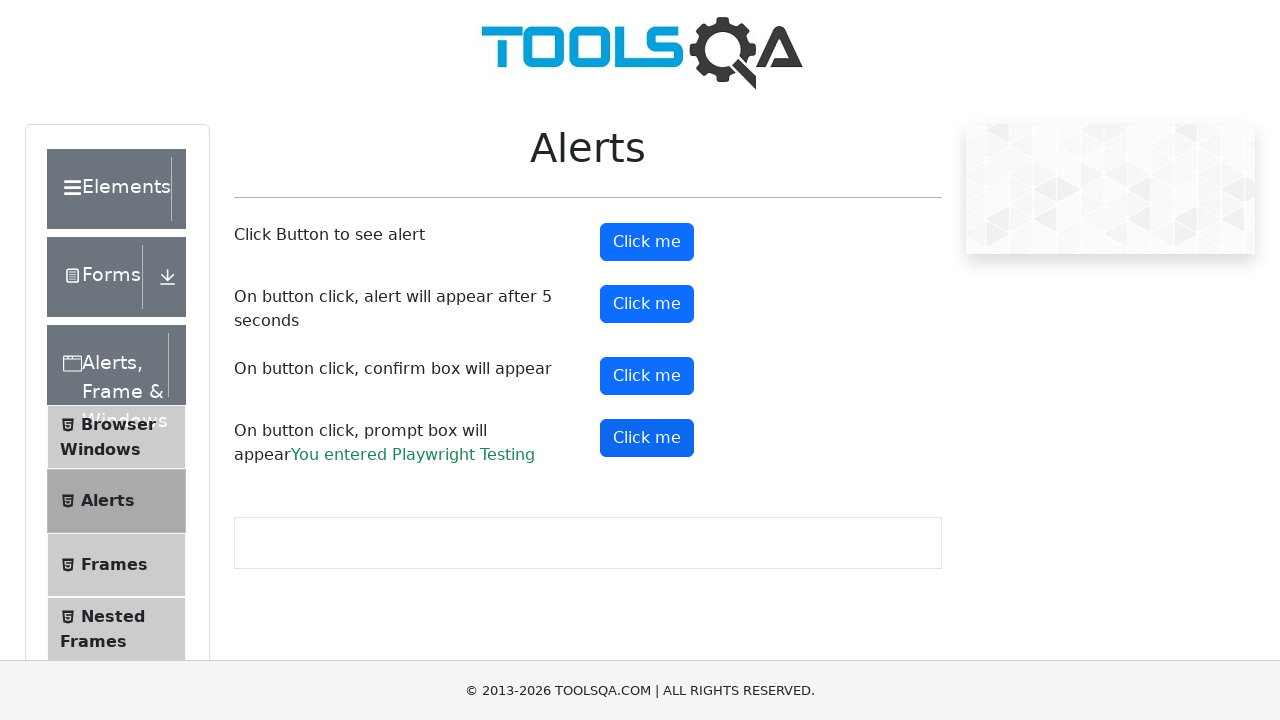

Waited for prompt result element to appear
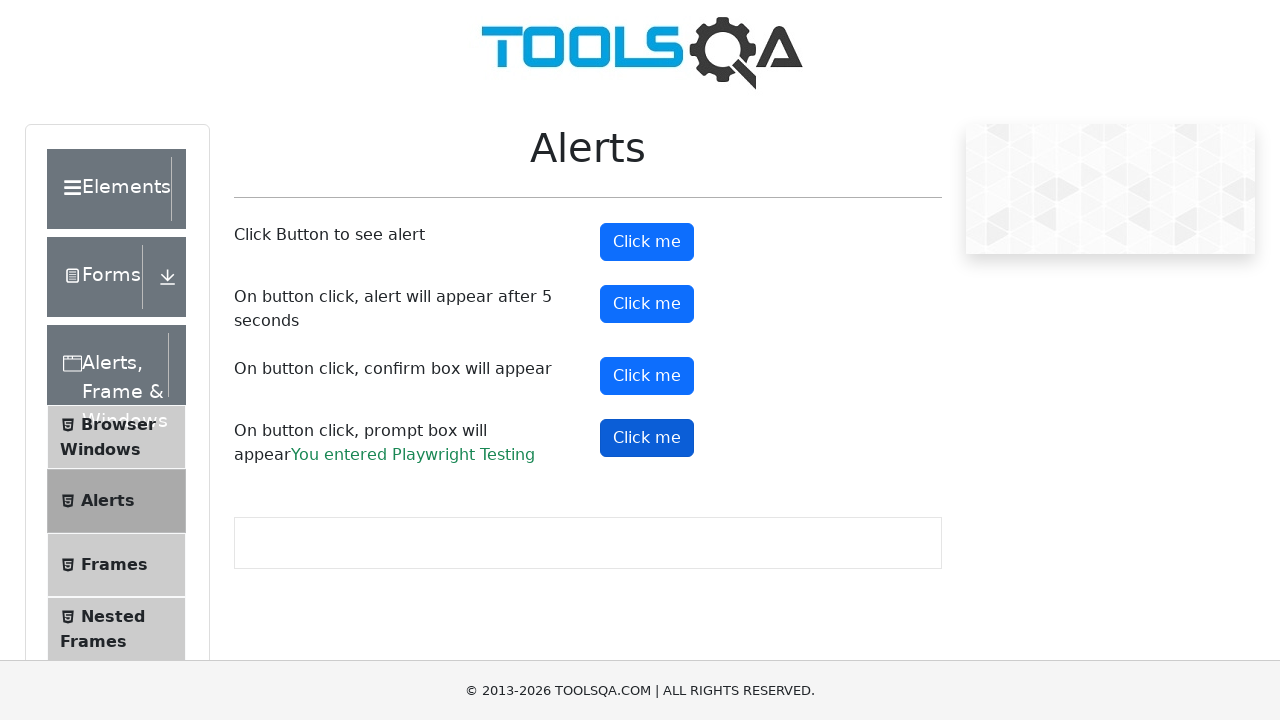

Retrieved the prompt result text
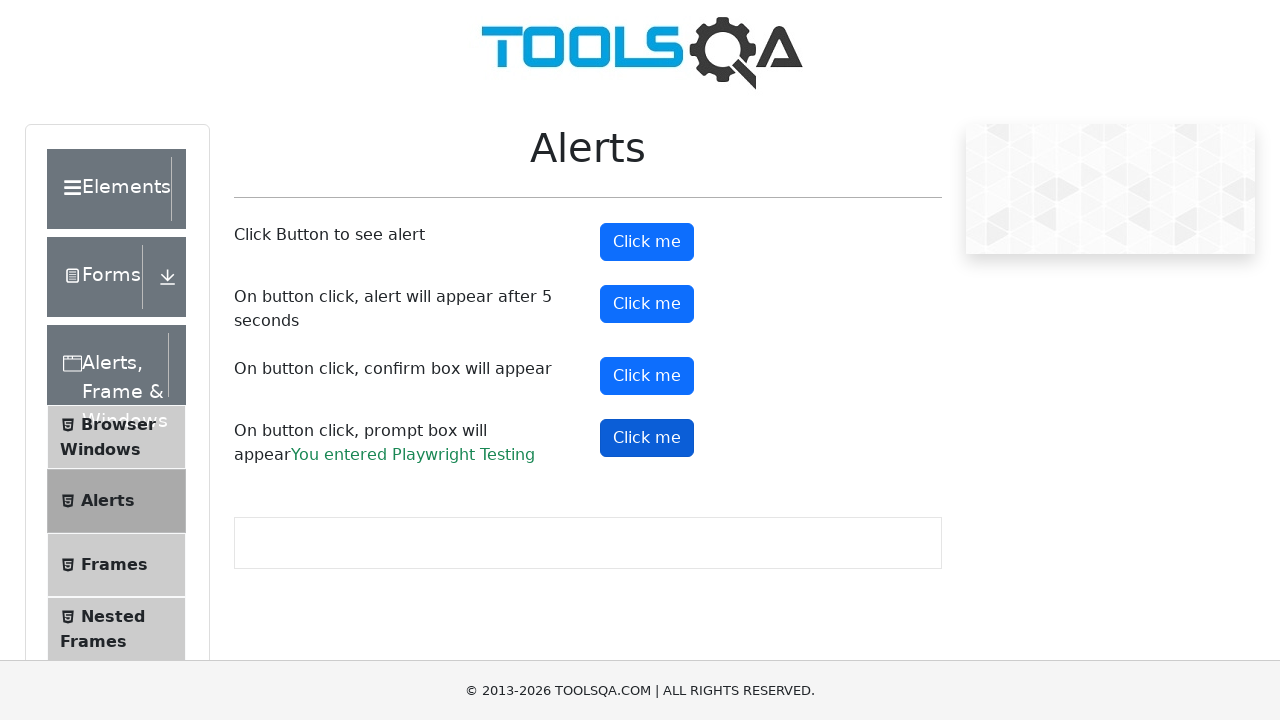

Verified that 'Playwright Testing' is displayed in the result
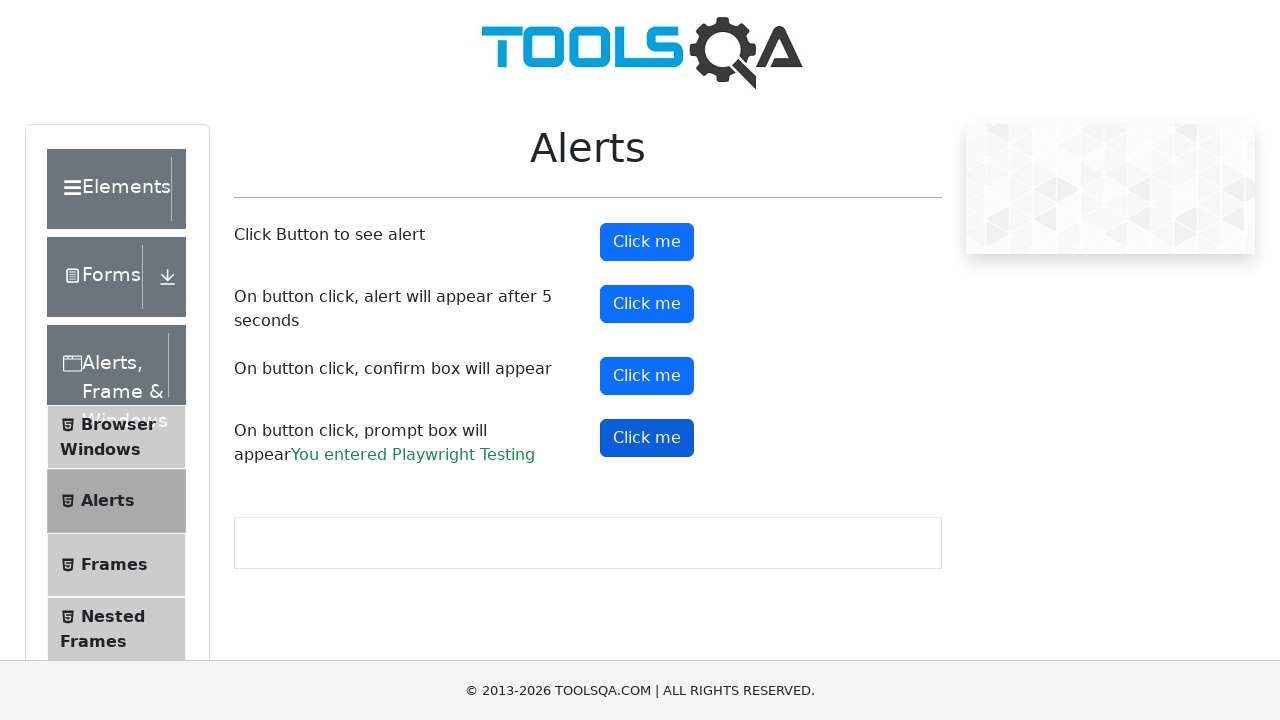

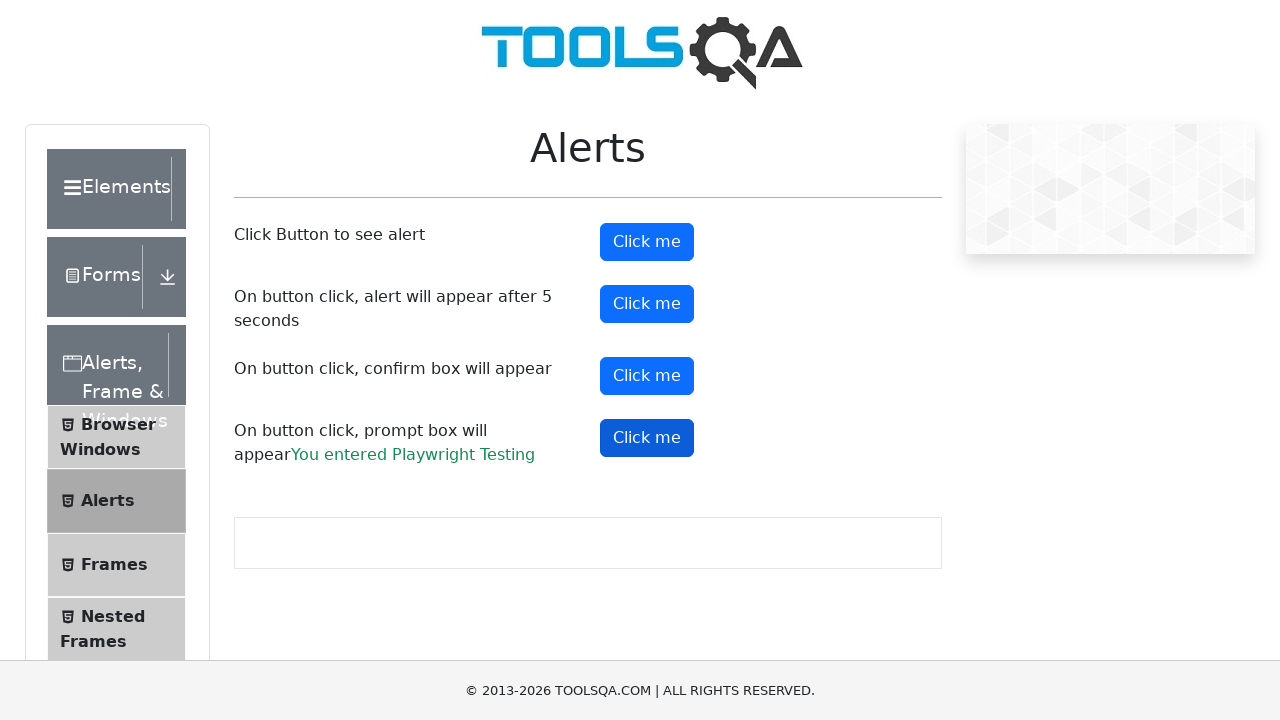